Tests the FAQ accordion functionality by scrolling to a question about cost and payment, clicking on it, and verifying that the answer panel expands and becomes visible.

Starting URL: https://qa-scooter.praktikum-services.ru/

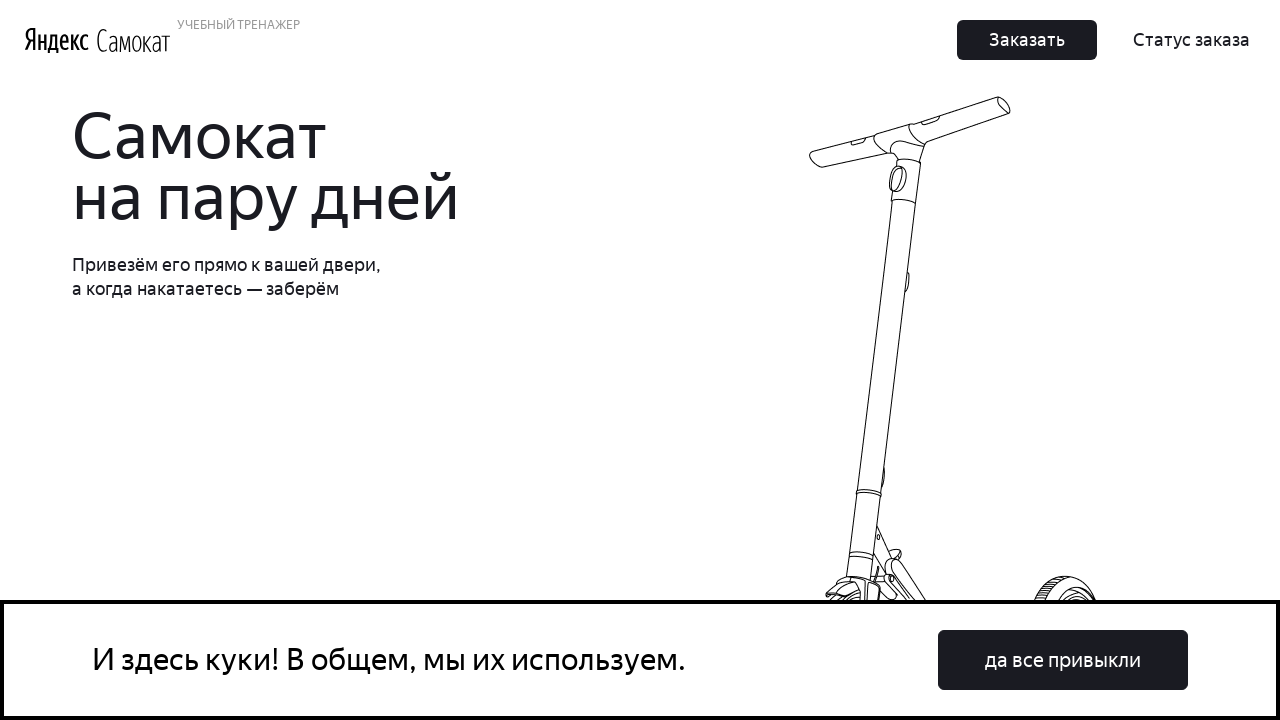

Waited for page to fully load (domcontentloaded)
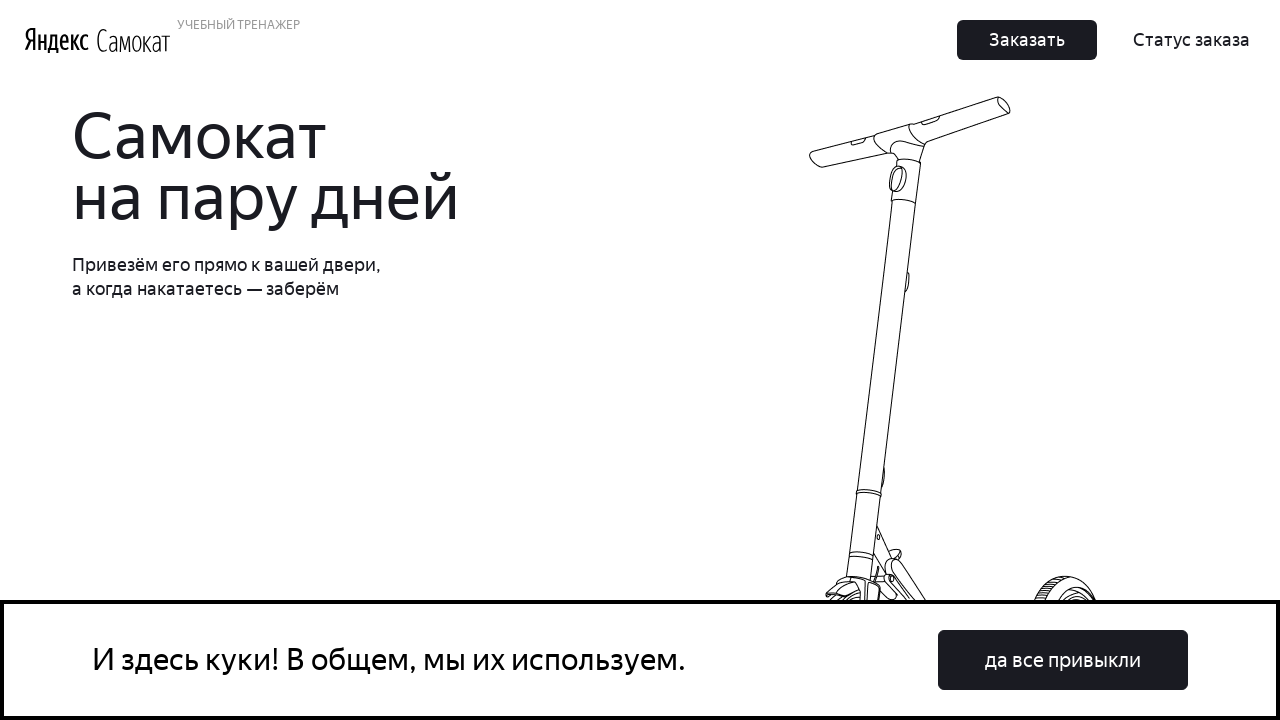

Located accordion heading for cost and payment question
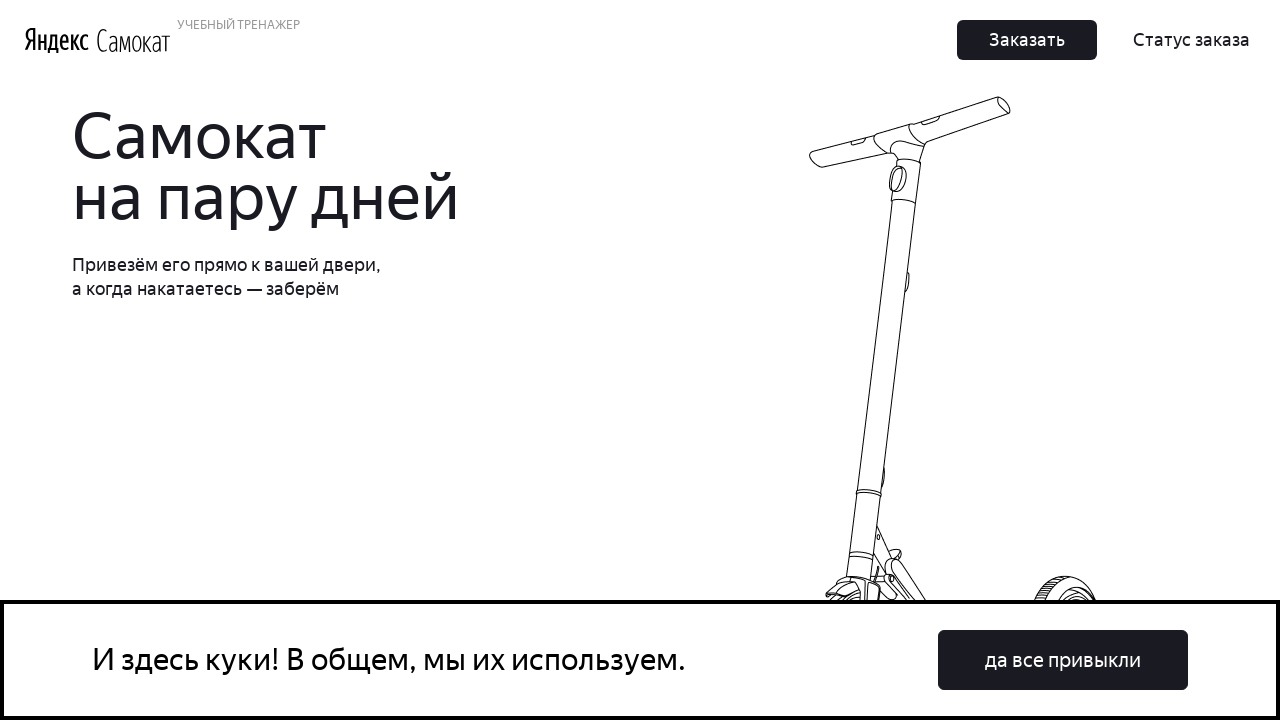

Scrolled accordion heading into view
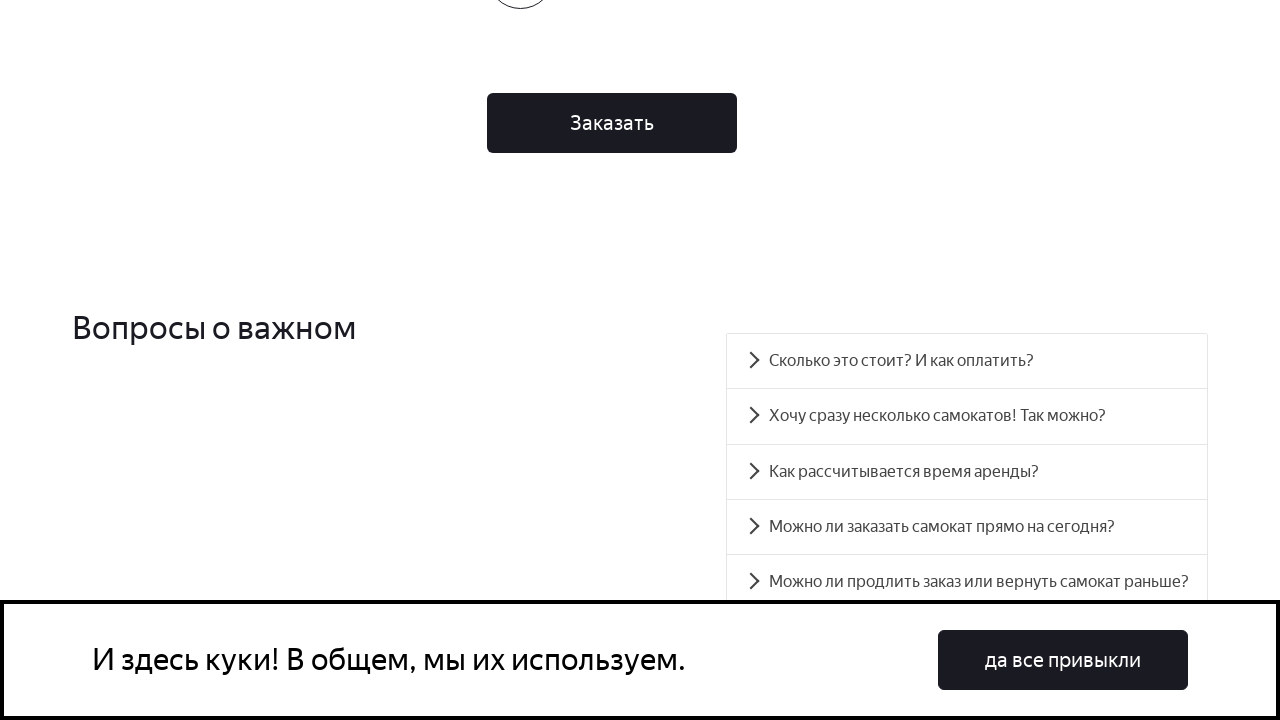

Clicked on accordion heading to expand it at (967, 361) on #accordion__heading-0
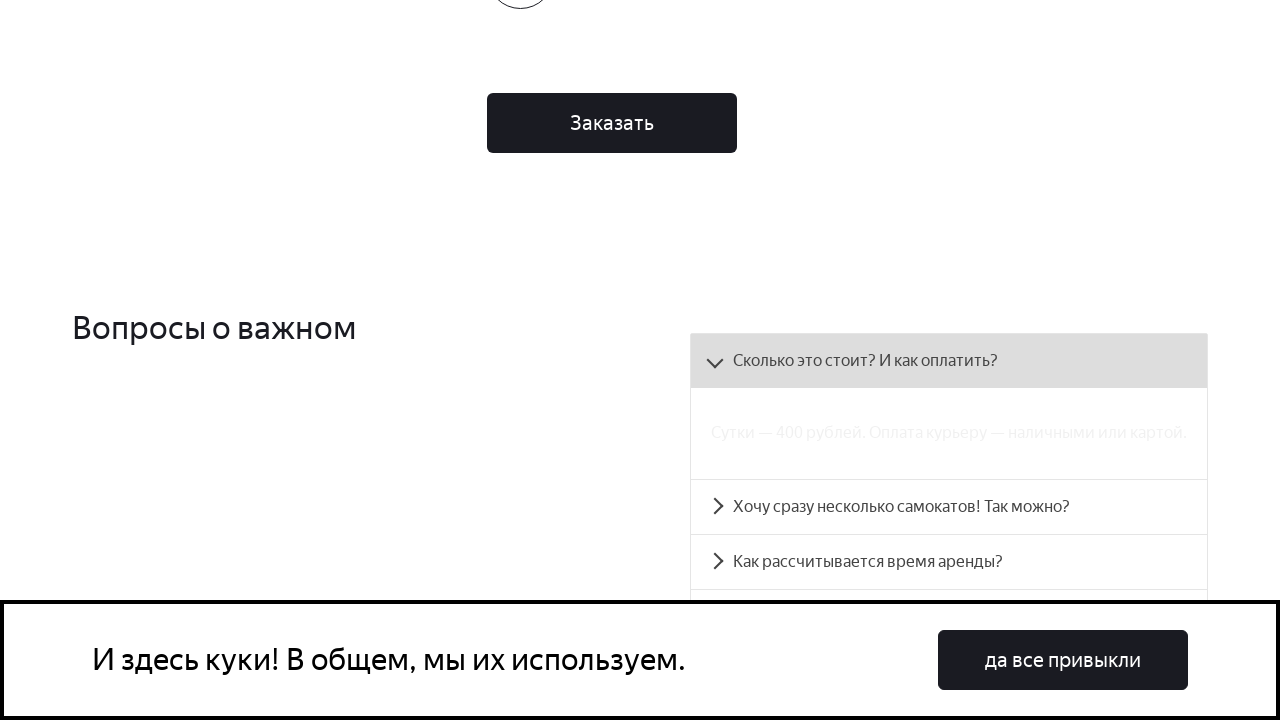

Verified accordion panel expanded and became visible
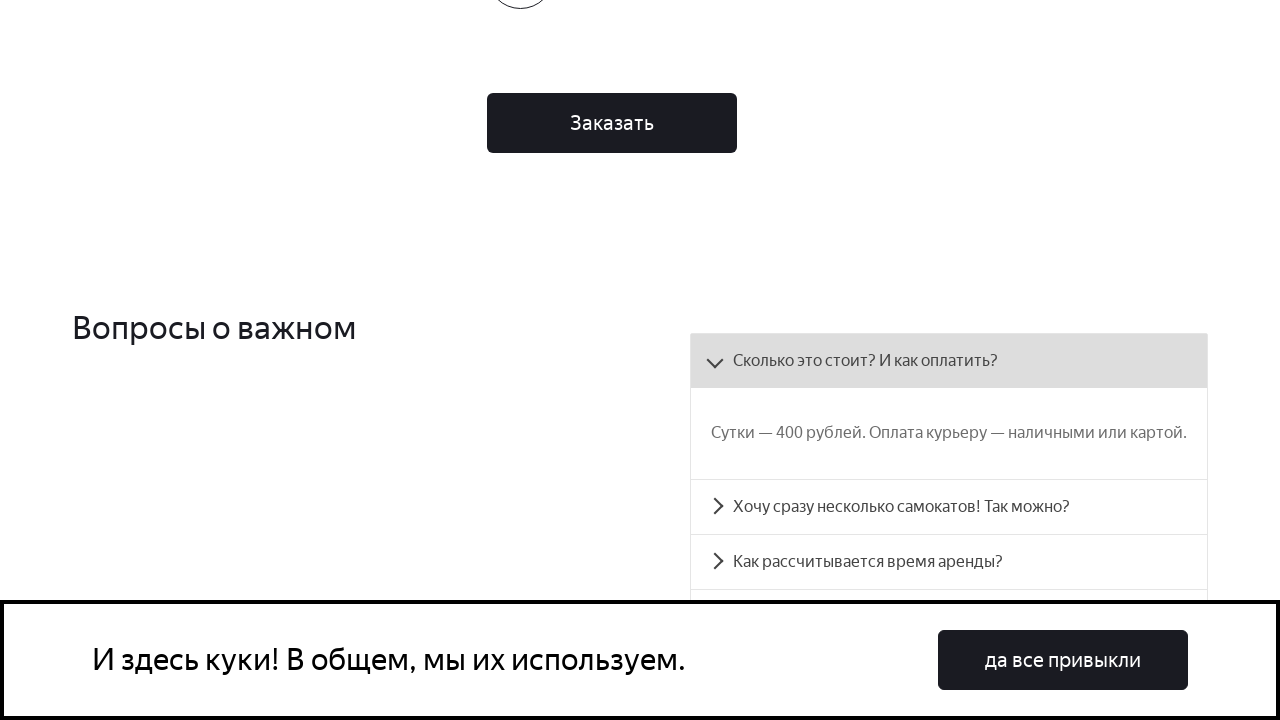

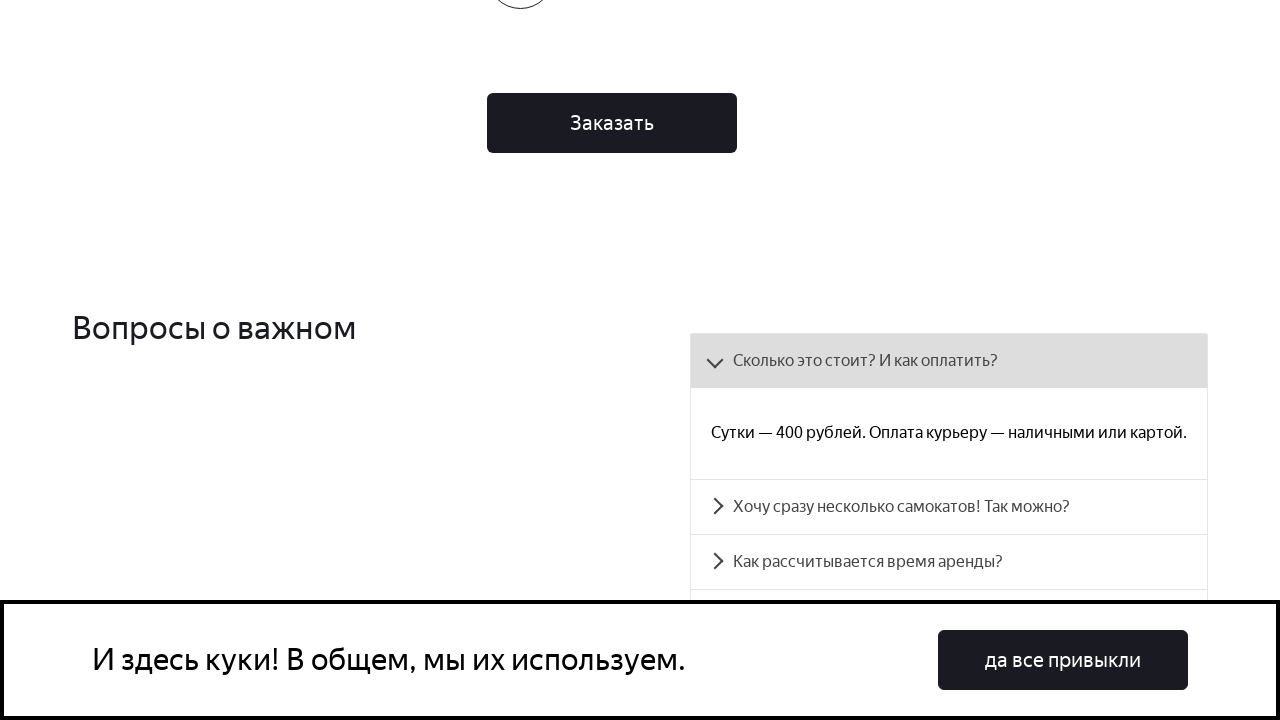